Opens the hh.ru website and checks that the browser console does not contain any severe error messages

Starting URL: https://hh.ru

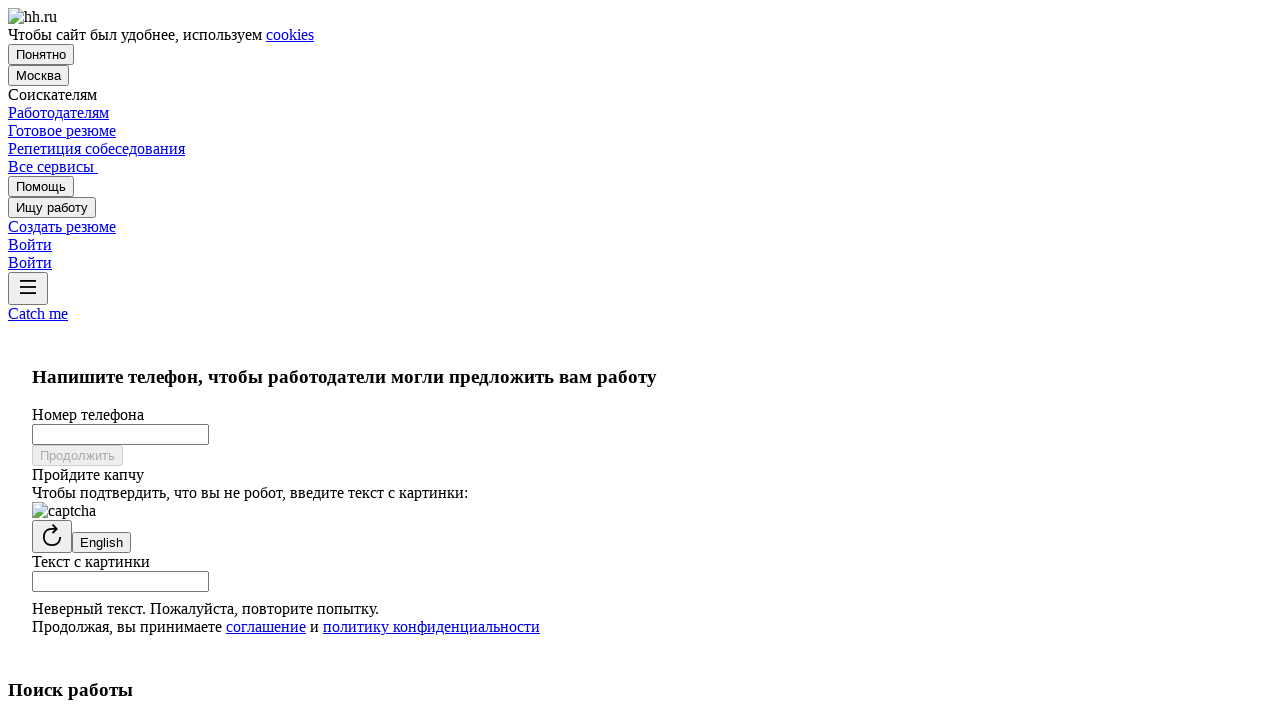

Set up console message handler
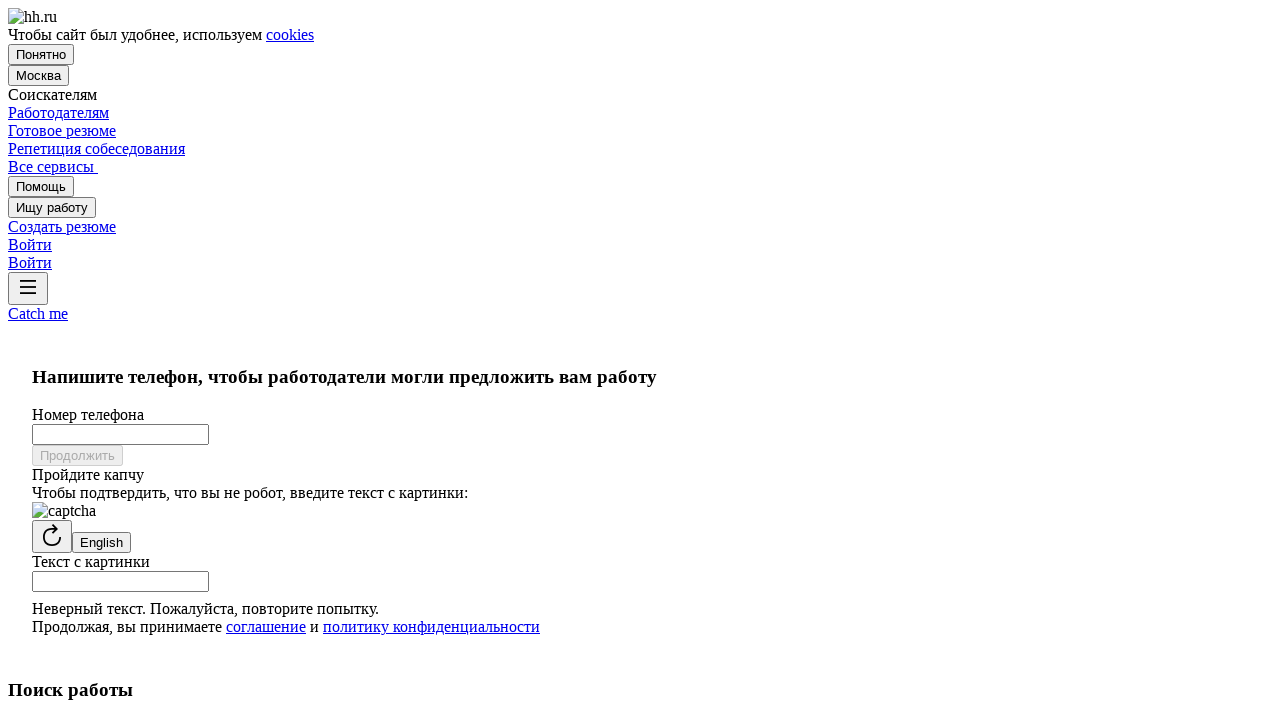

Reloaded hh.ru page to capture console messages
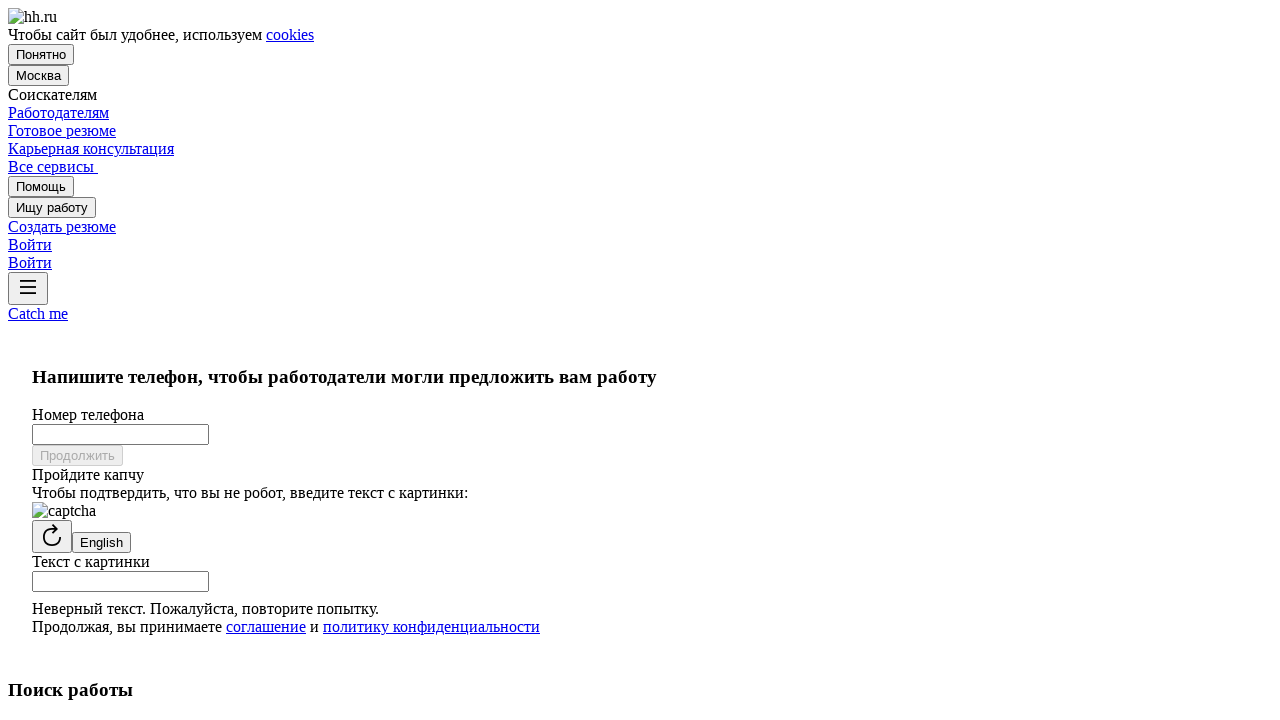

Waited 1 second for console messages to be captured
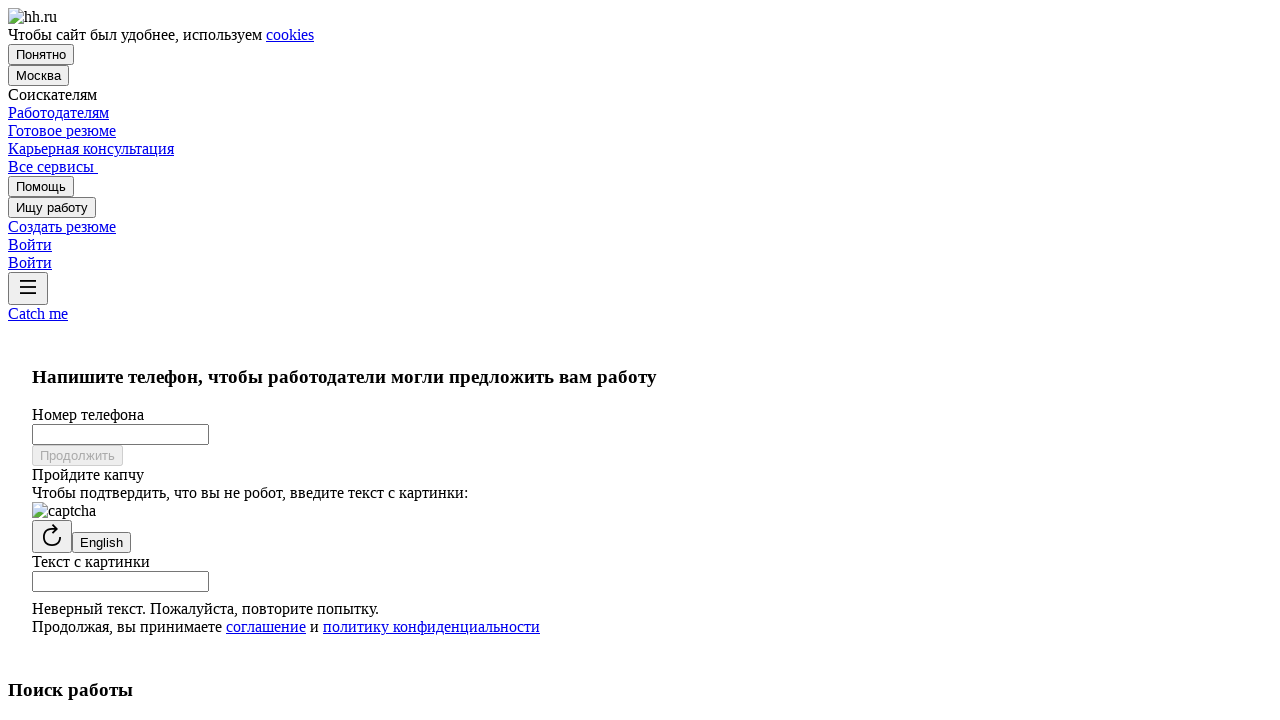

Verified that console does not contain SEVERE error messages
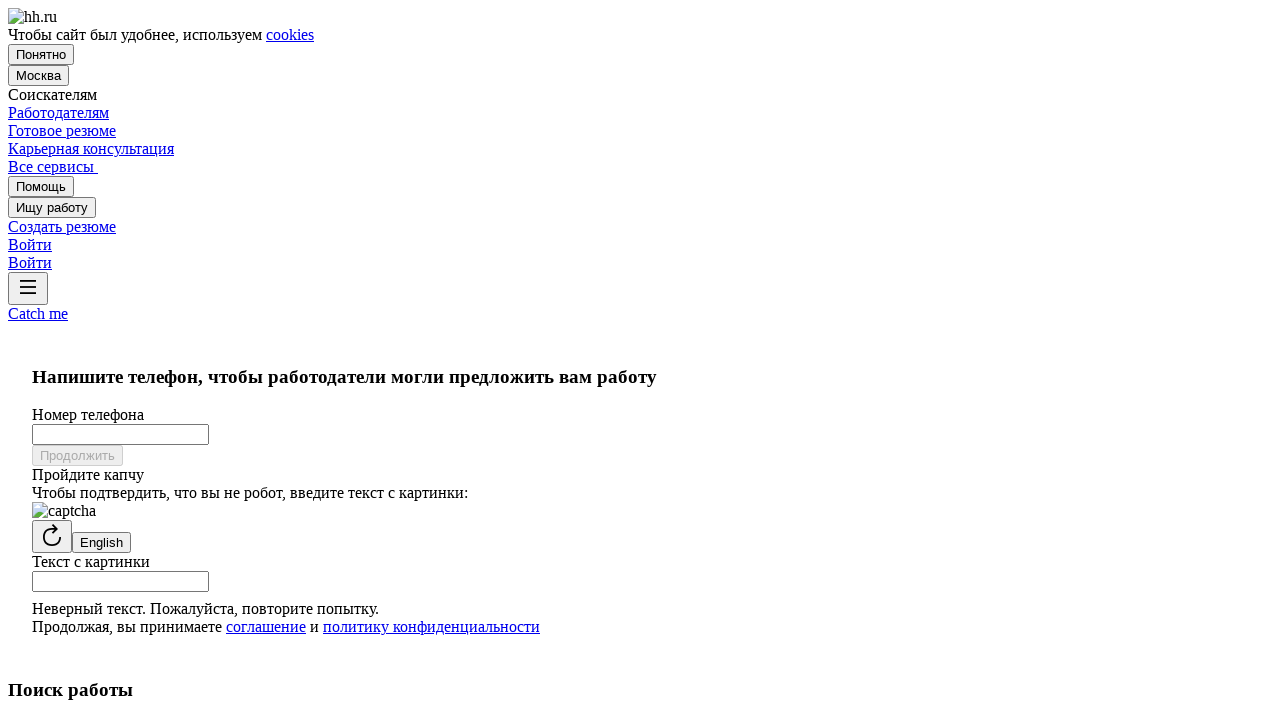

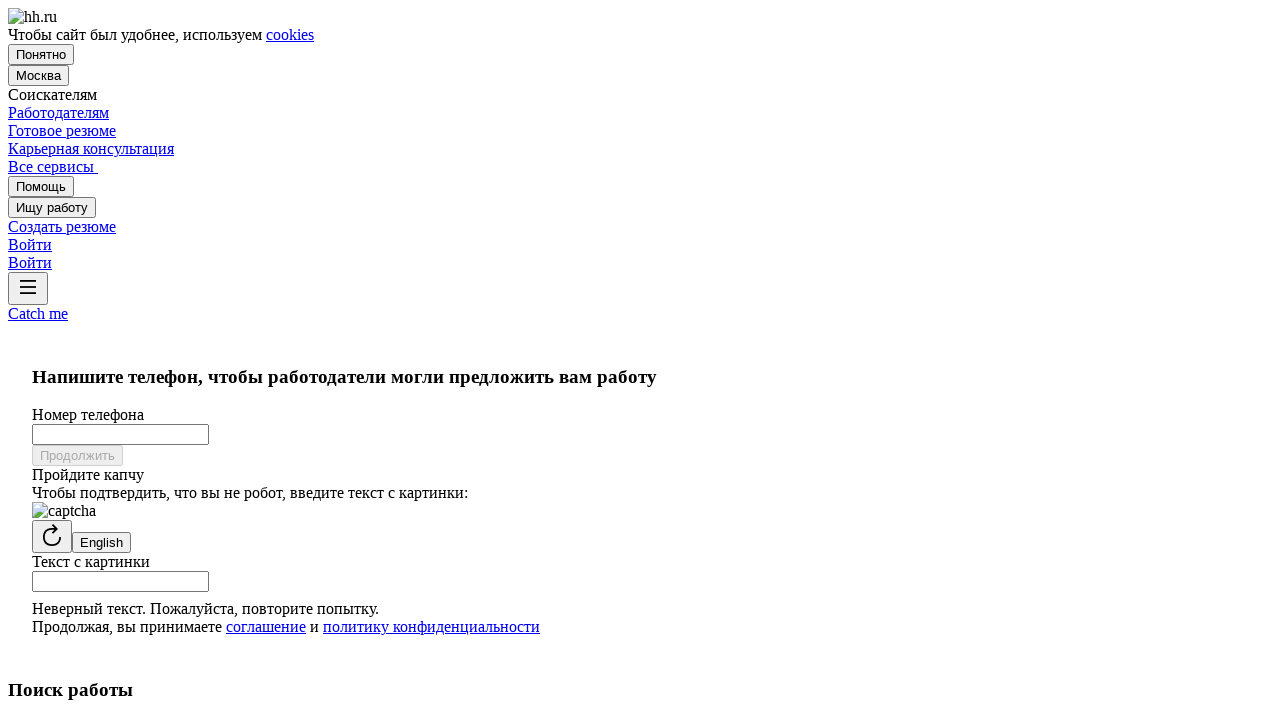